Navigates to Tashir Pizza website and clicks on the city selector link

Starting URL: https://tashirpizza.ru/voronej

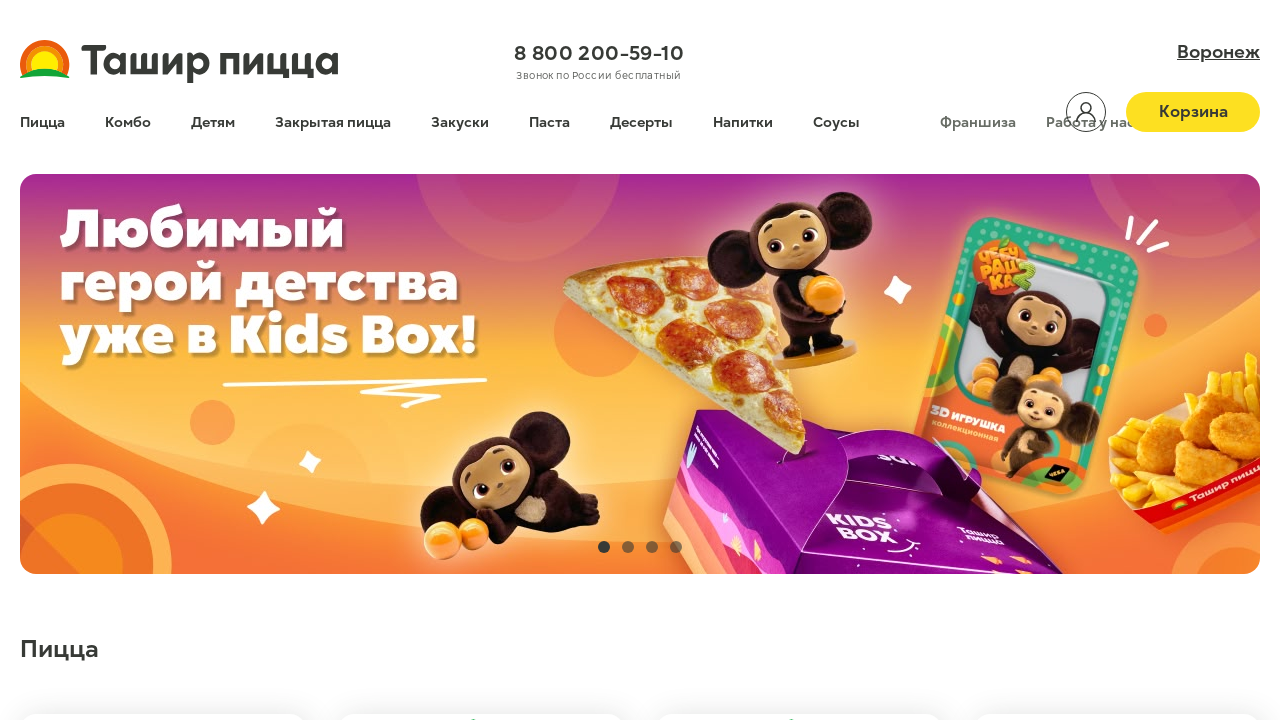

Clicked on the city selector link at (1218, 52) on a.city
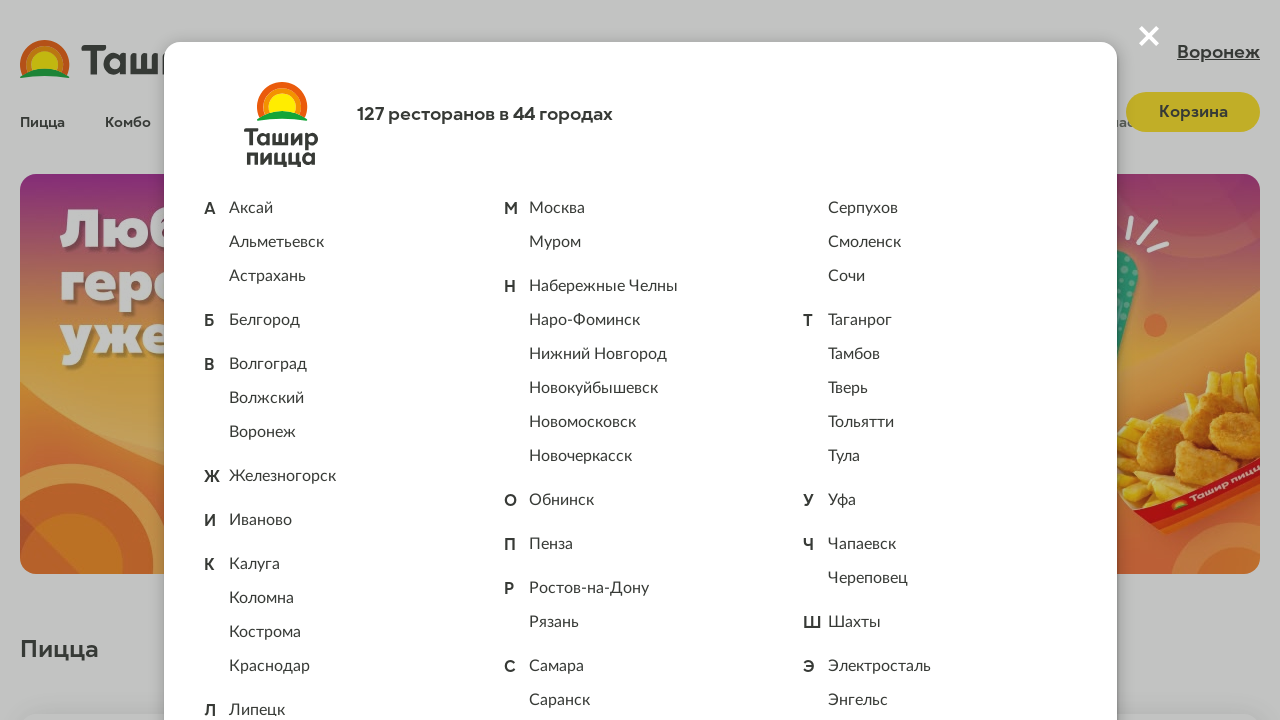

Waited 2 seconds for page to update after clicking city selector
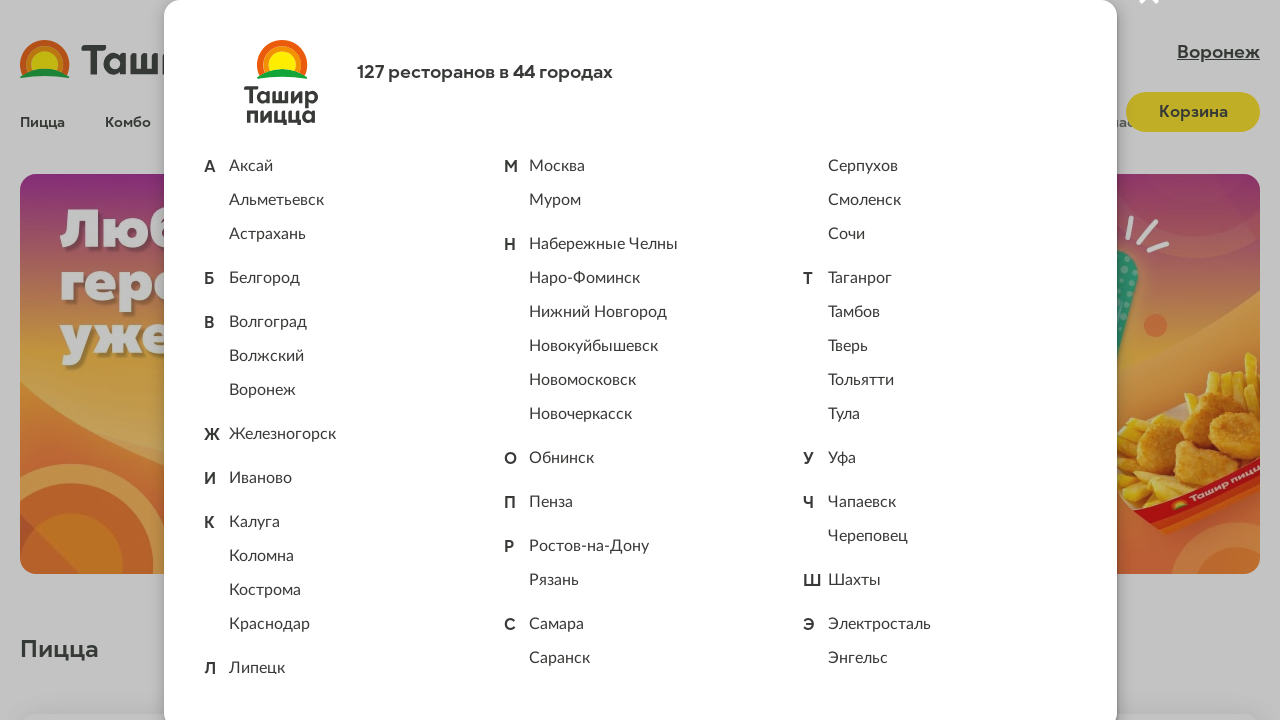

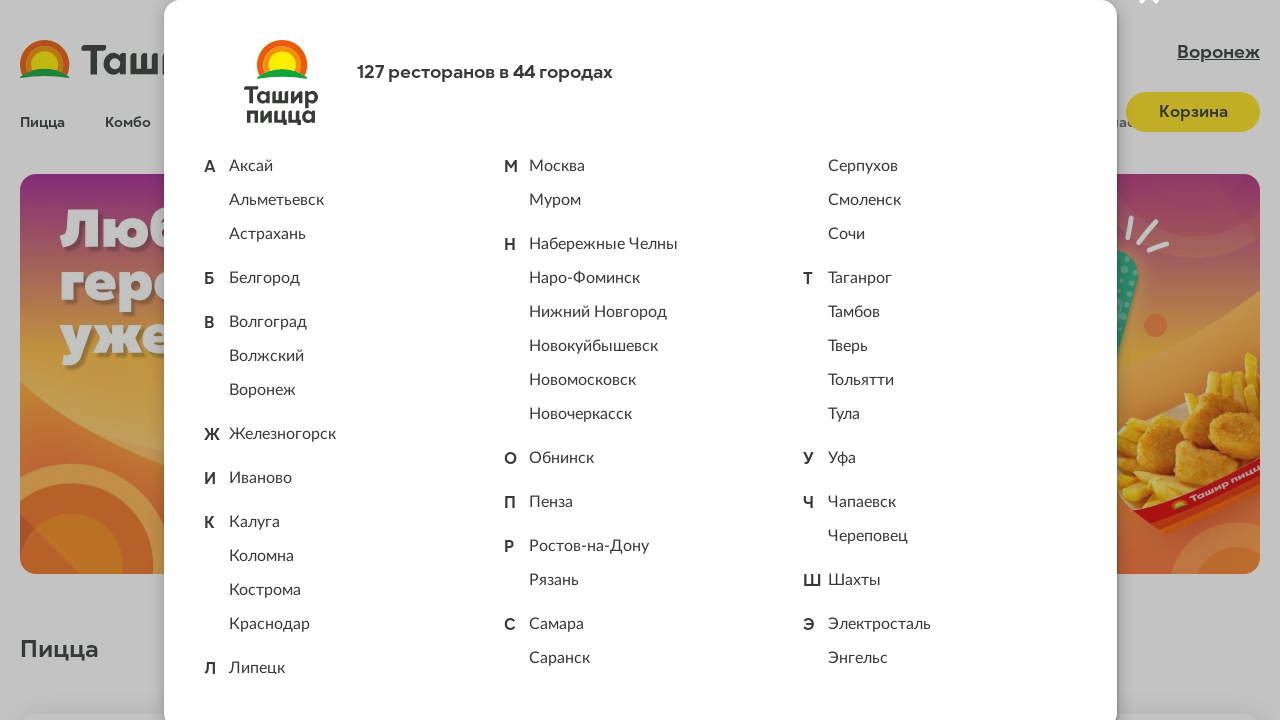